Tests dropdown and checkbox functionality on a travel booking form, including selecting senior citizen discount, adjusting passenger count, selecting departure and arrival cities, and choosing travel date

Starting URL: https://rahulshettyacademy.com/dropdownsPractise/

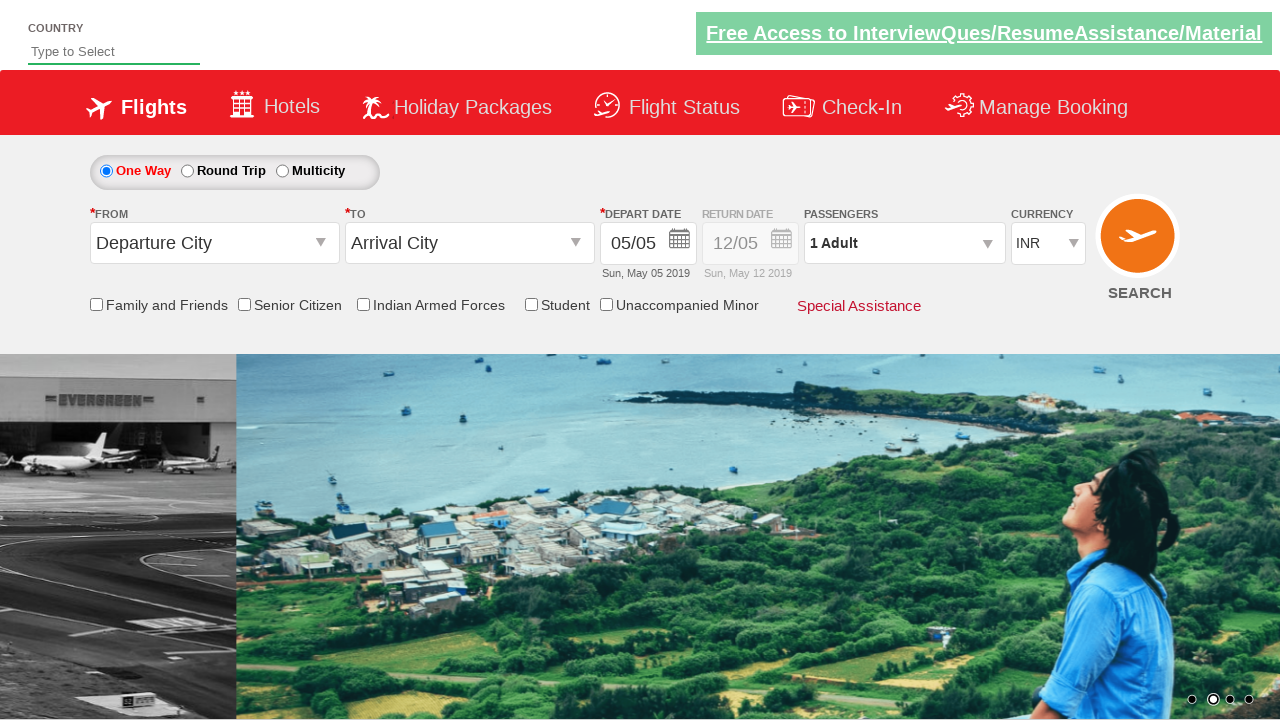

Located senior citizen discount checkbox
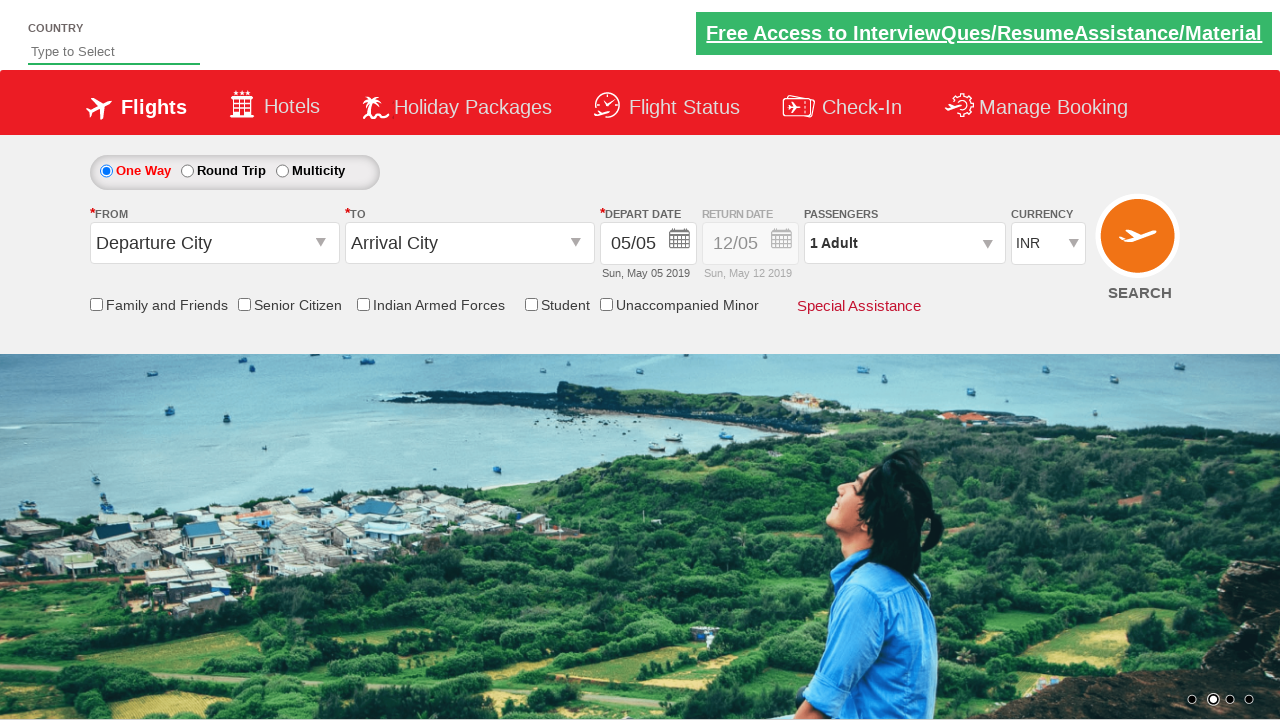

Verified senior citizen checkbox is initially unchecked
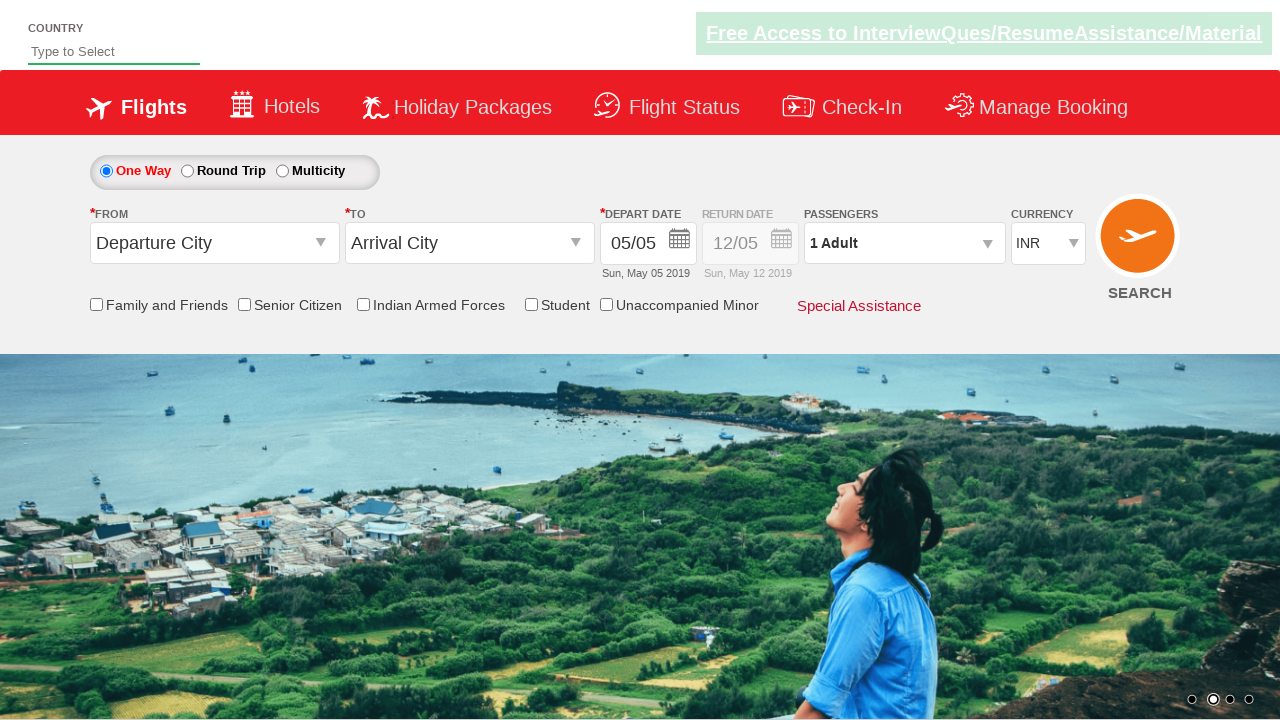

Clicked senior citizen discount checkbox at (244, 304) on input[id*='SeniorCitizenDiscount']
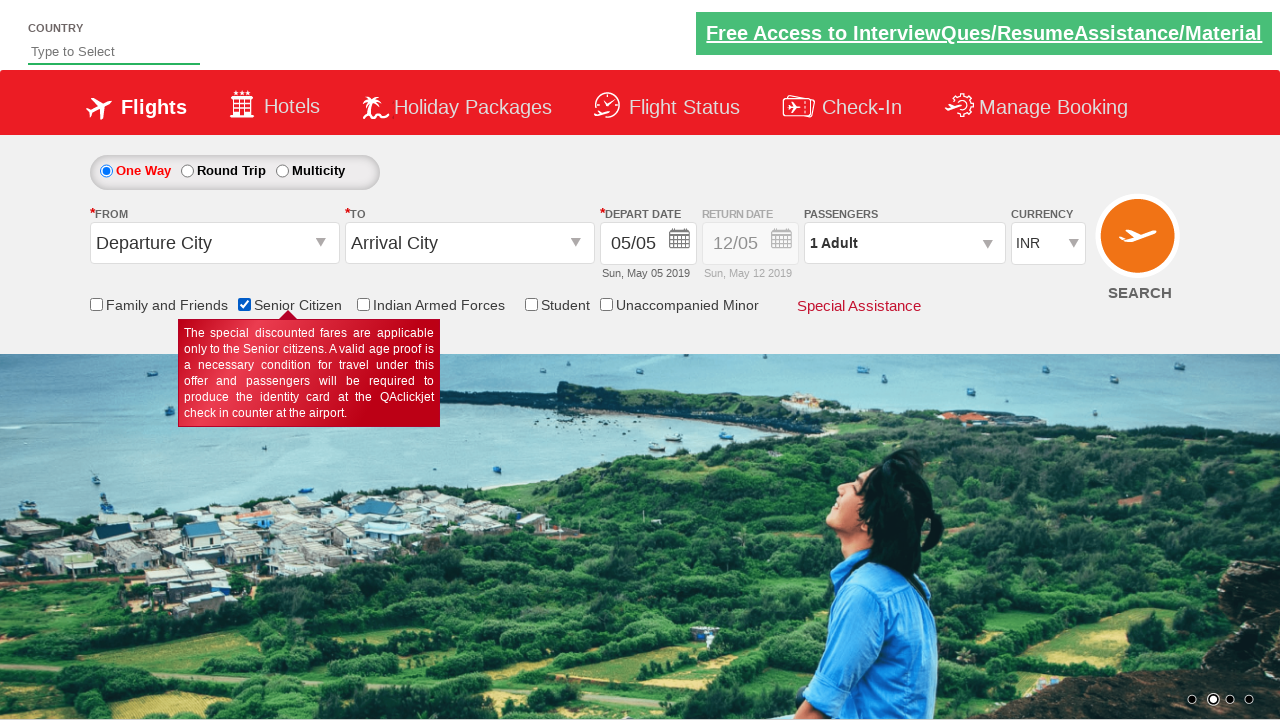

Verified senior citizen checkbox is now checked
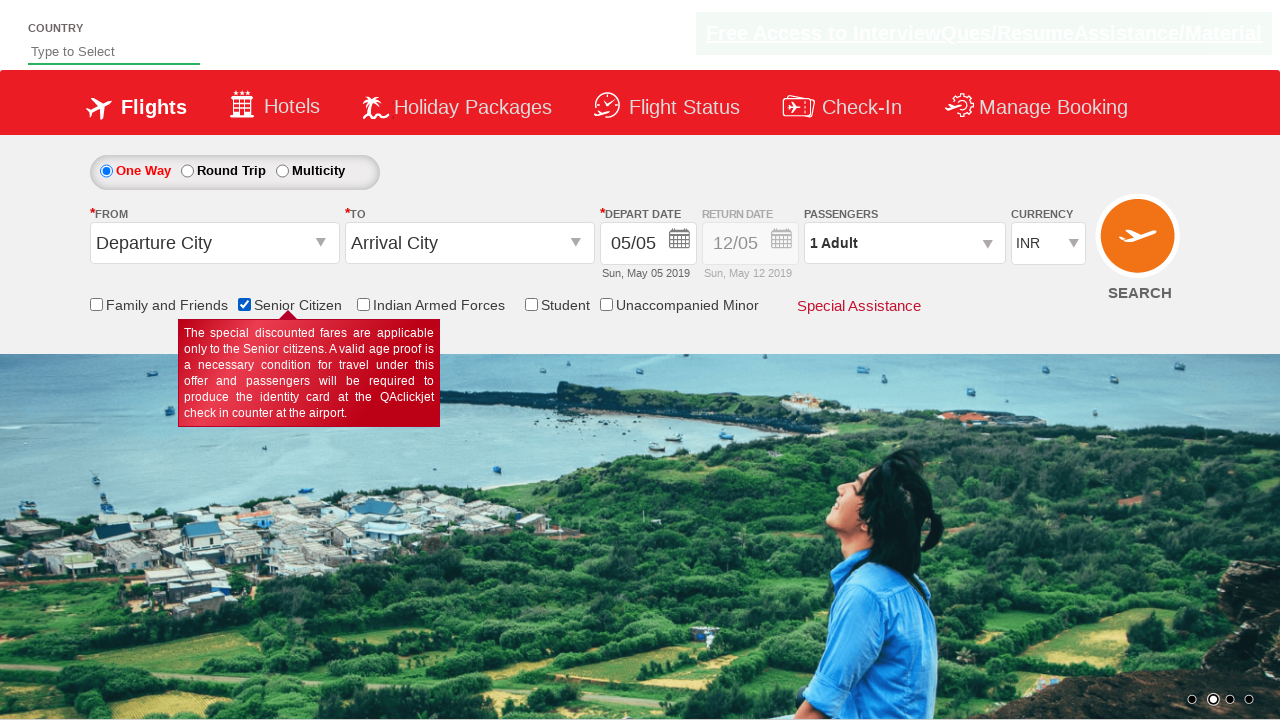

Clicked on passenger info dropdown at (904, 243) on #divpaxinfo
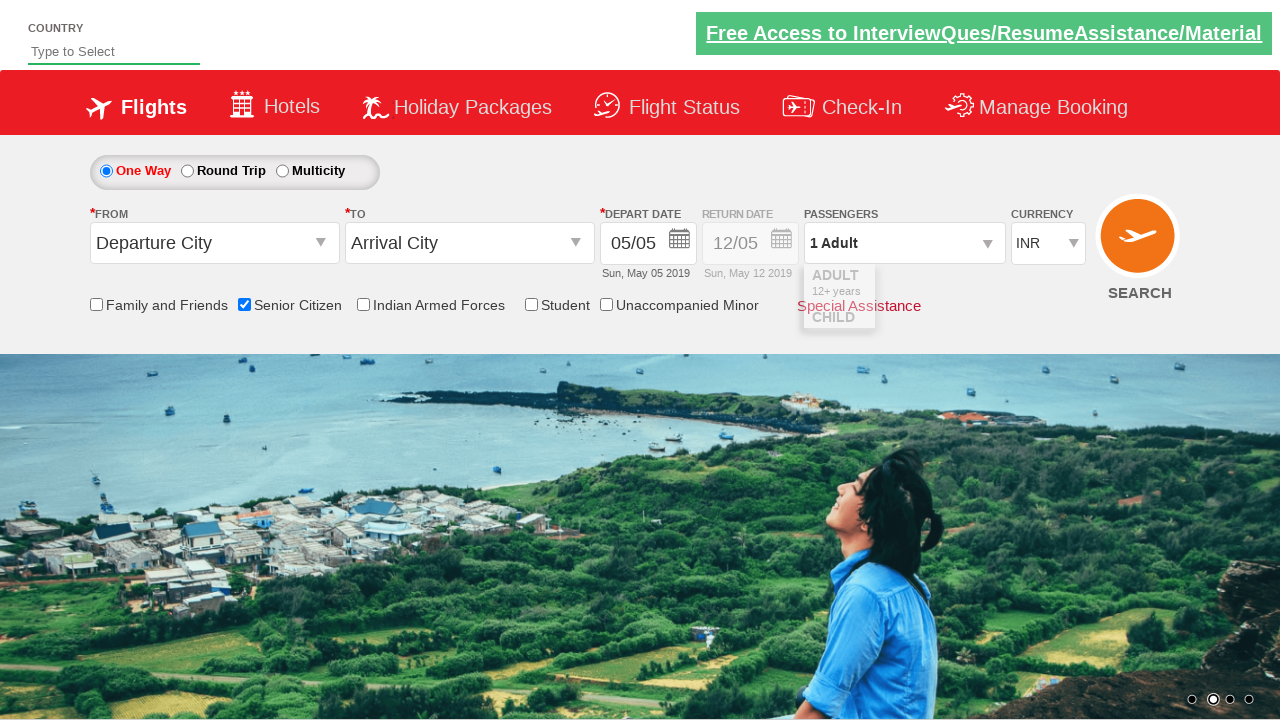

Clicked add adult button (iteration 1/4) at (982, 288) on #hrefIncAdt
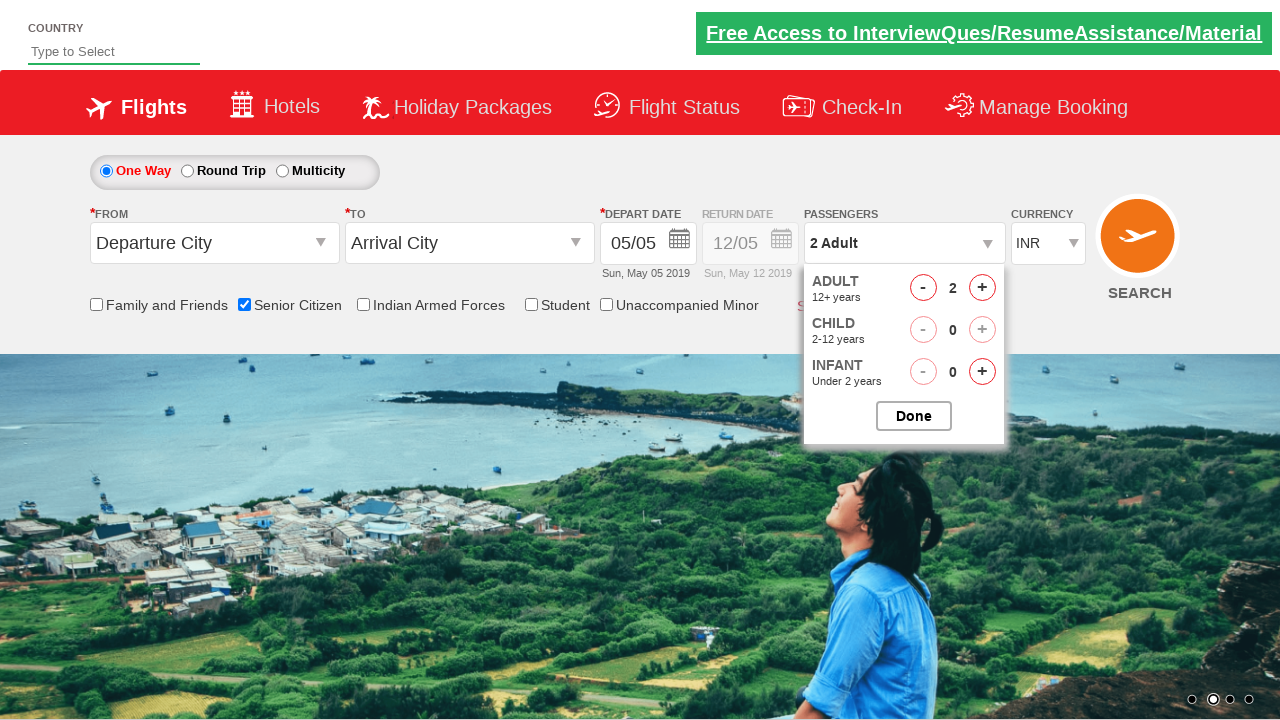

Clicked add adult button (iteration 2/4) at (982, 288) on #hrefIncAdt
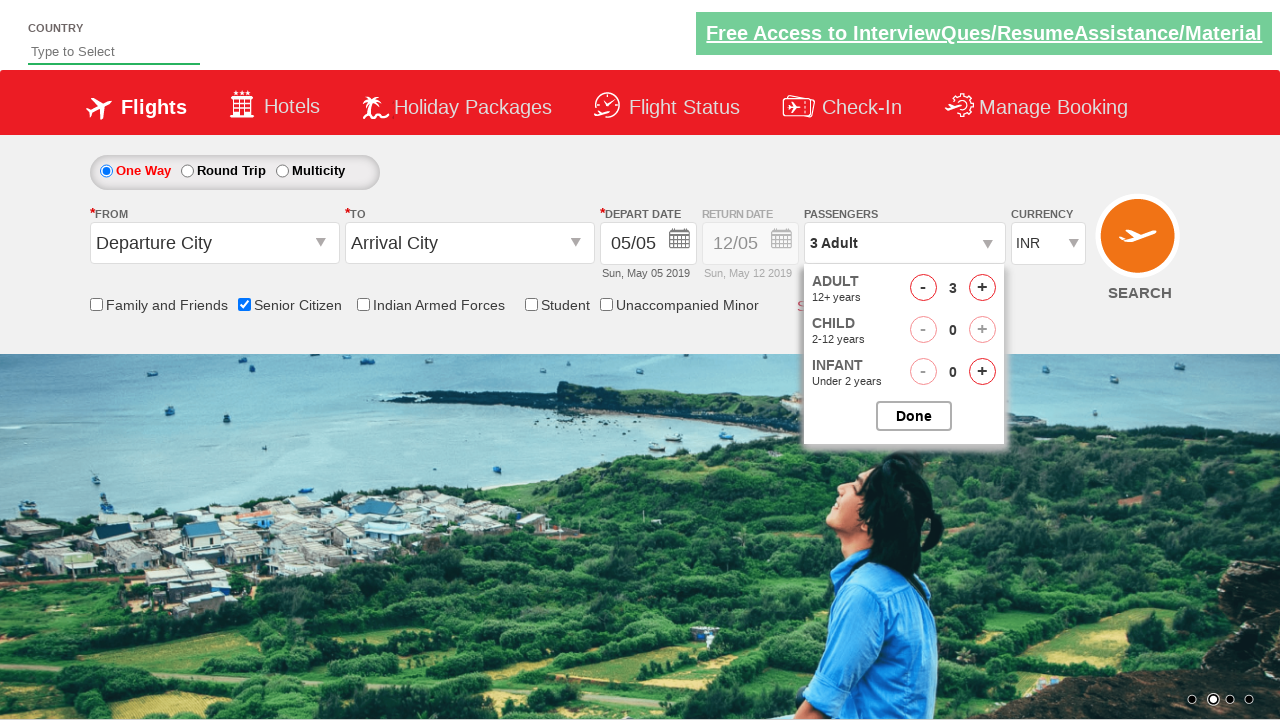

Clicked add adult button (iteration 3/4) at (982, 288) on #hrefIncAdt
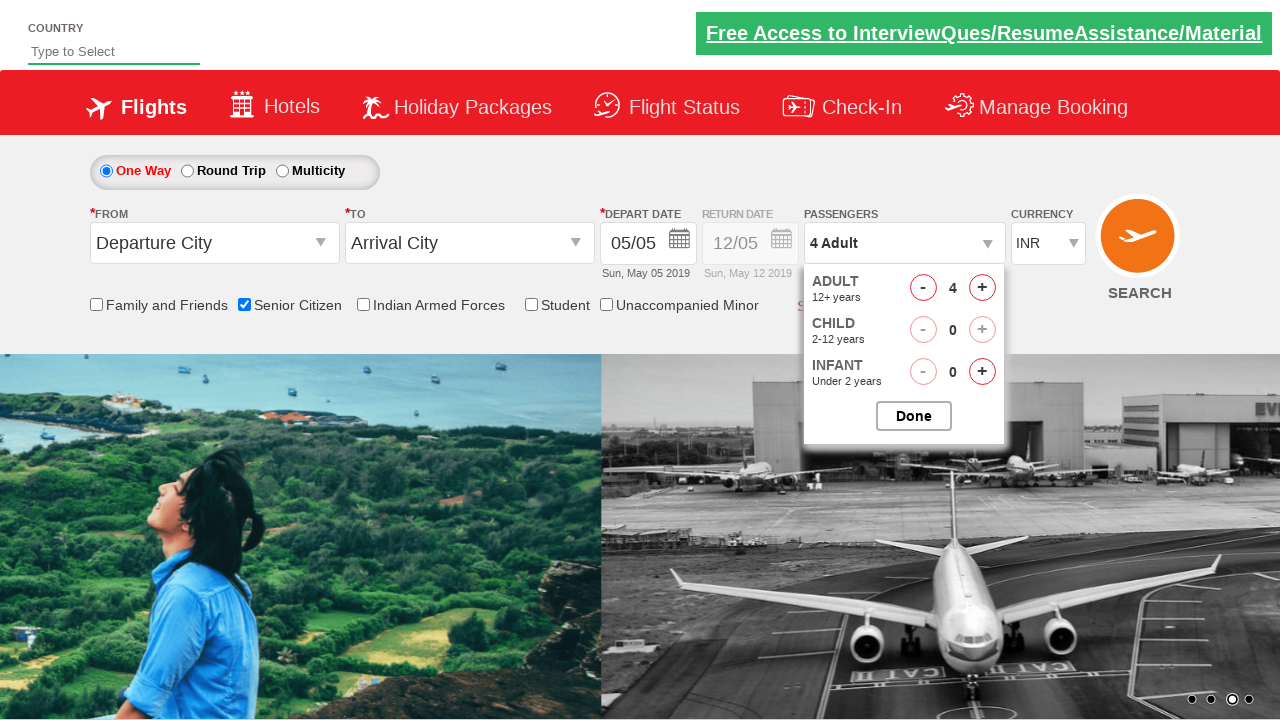

Clicked add adult button (iteration 4/4) at (982, 288) on #hrefIncAdt
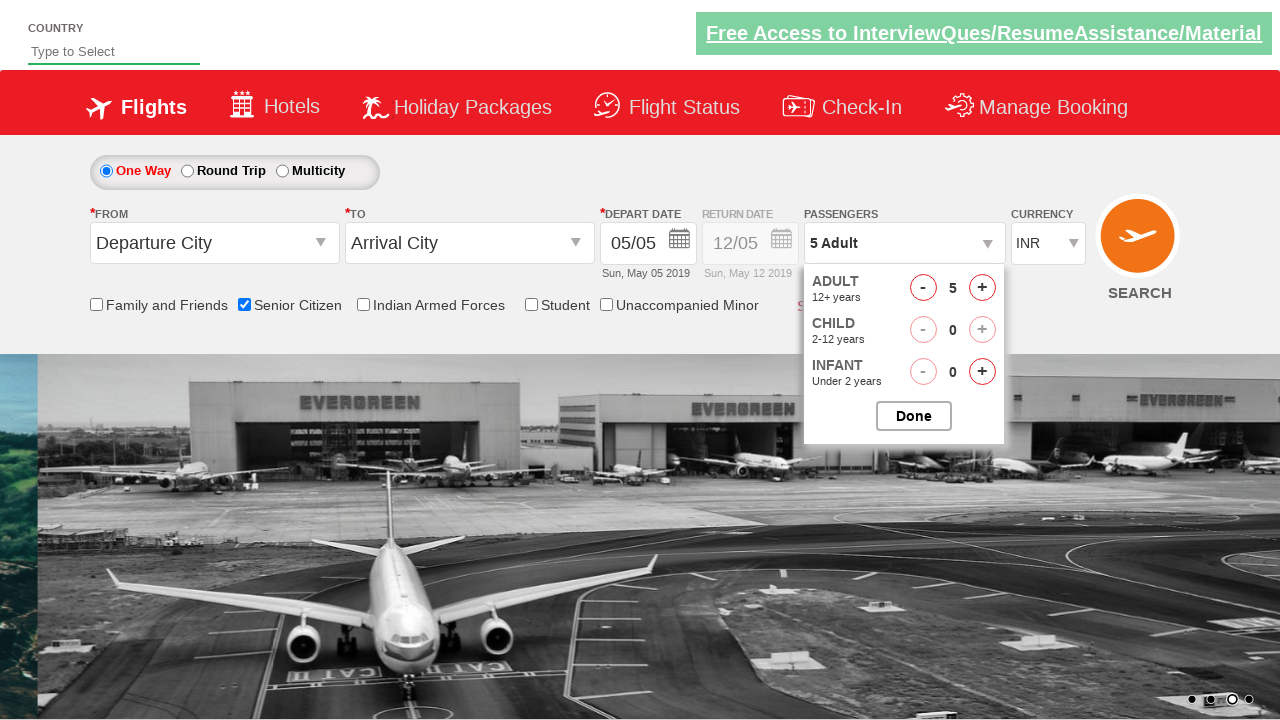

Closed passenger selection dropdown at (914, 416) on #btnclosepaxoption
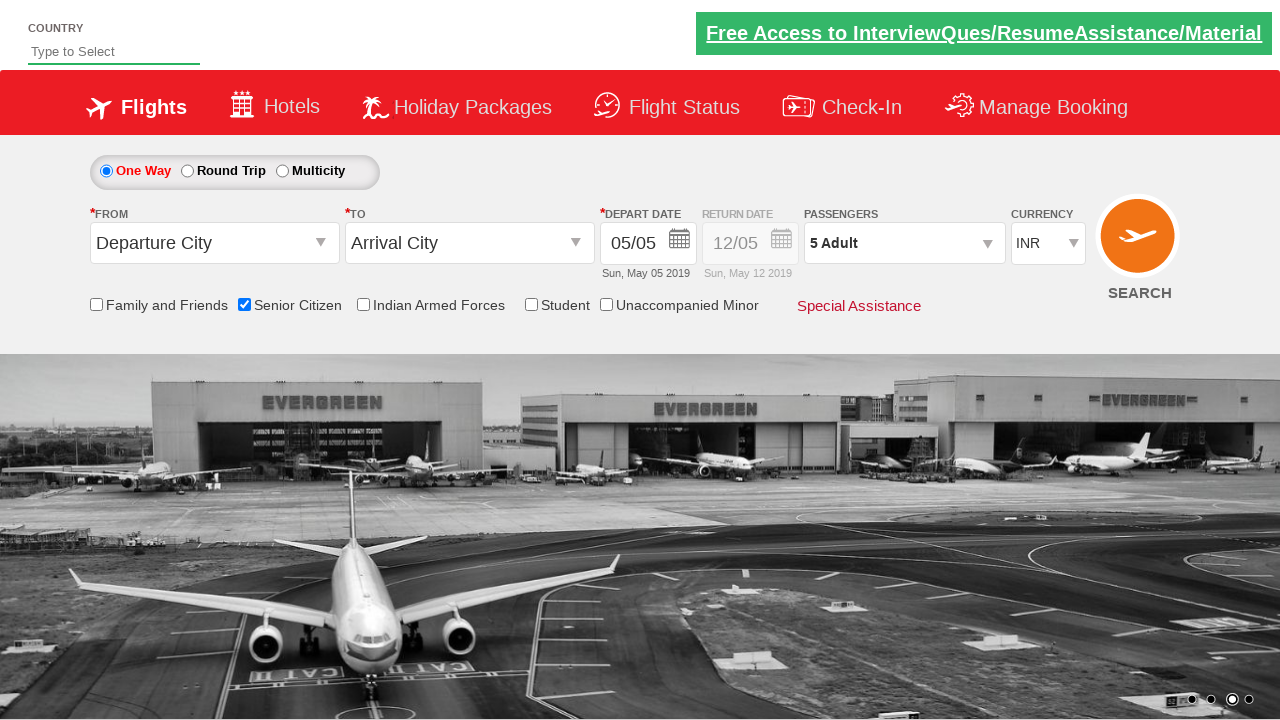

Verified passenger count shows '5 Adult'
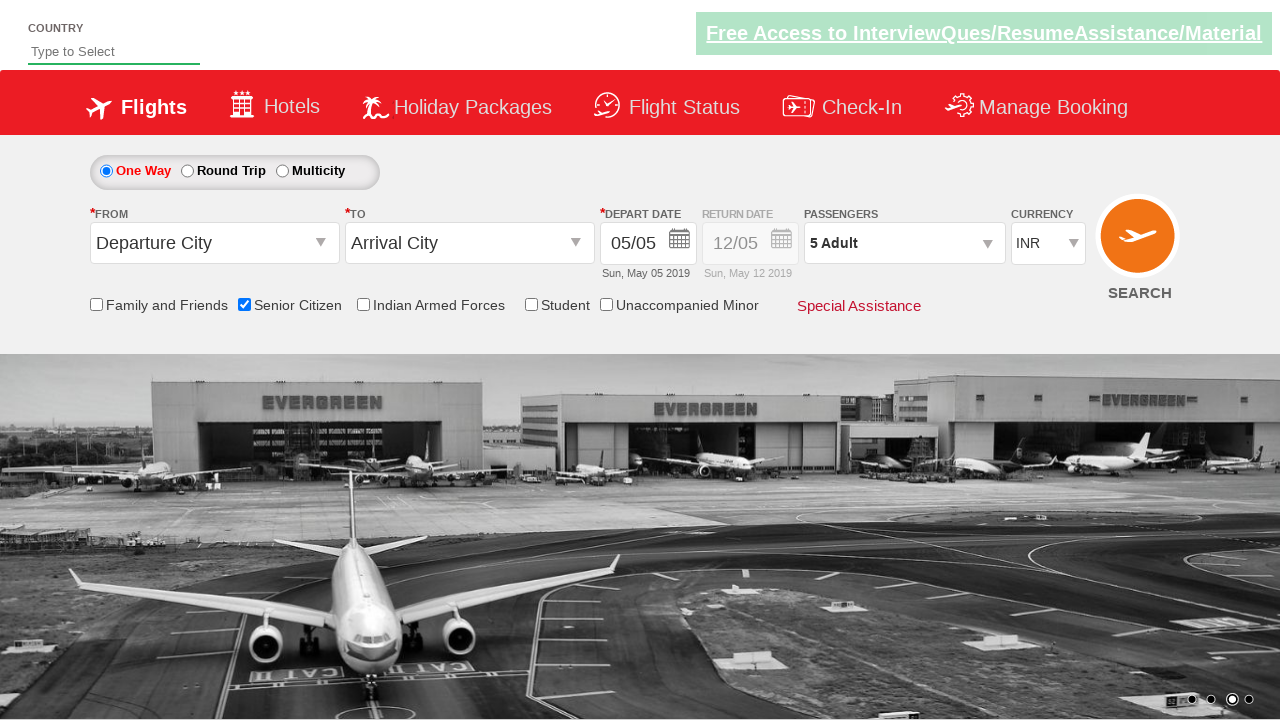

Clicked departure city dropdown at (214, 243) on #ctl00_mainContent_ddl_originStation1_CTXT
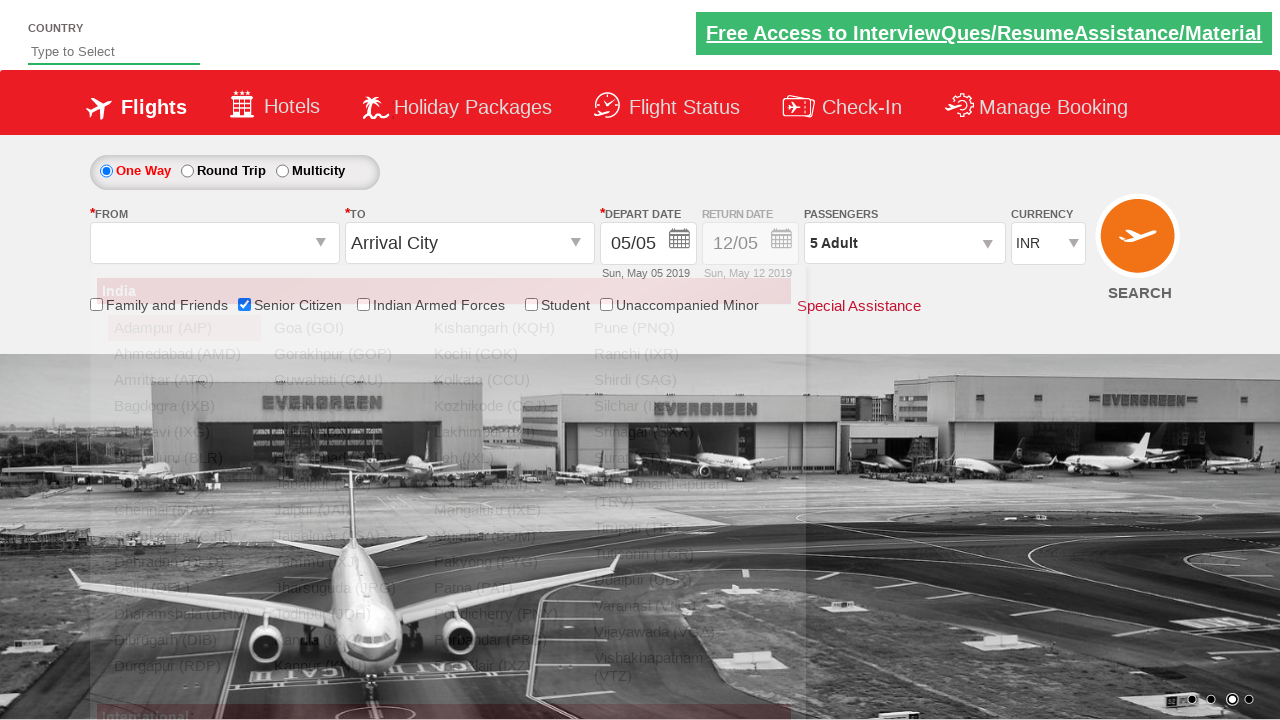

Selected Delhi (DEL) as departure city at (184, 588) on div#ctl00_mainContent_ddl_originStation1_CTNR a[value='DEL']
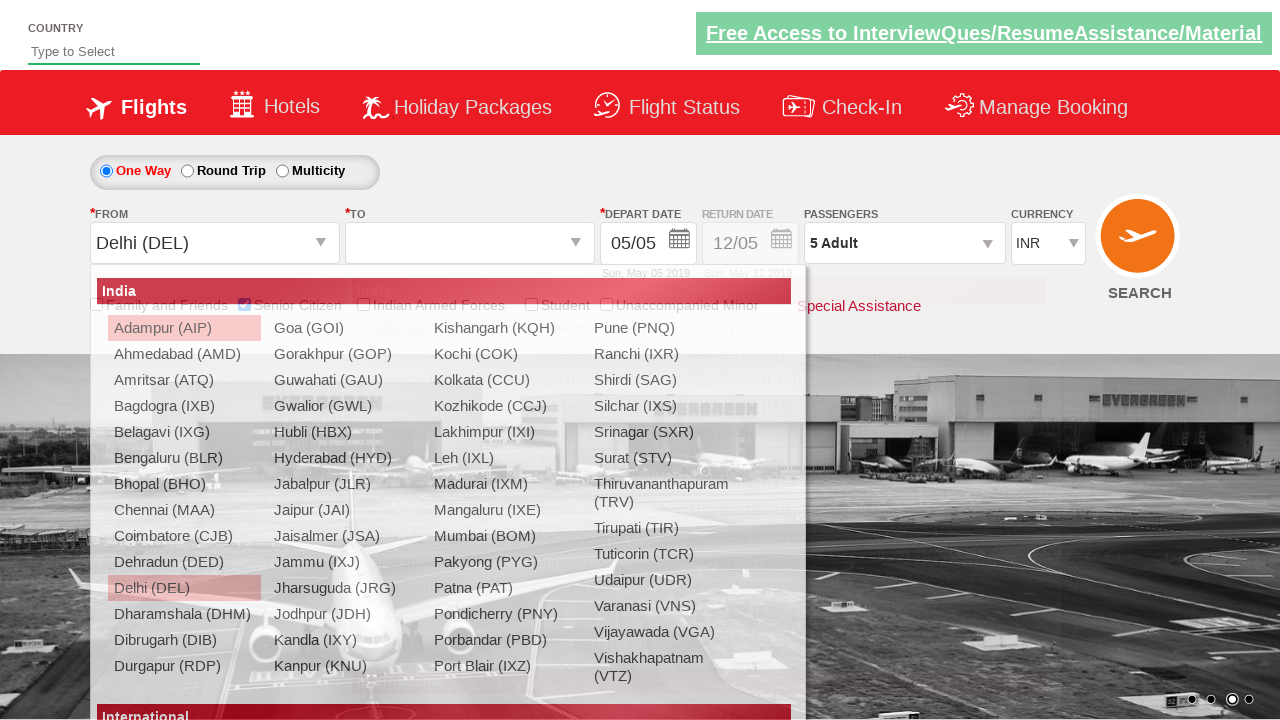

Clicked destination city dropdown at (470, 243) on #ctl00_mainContent_ddl_destinationStation1_CTXT
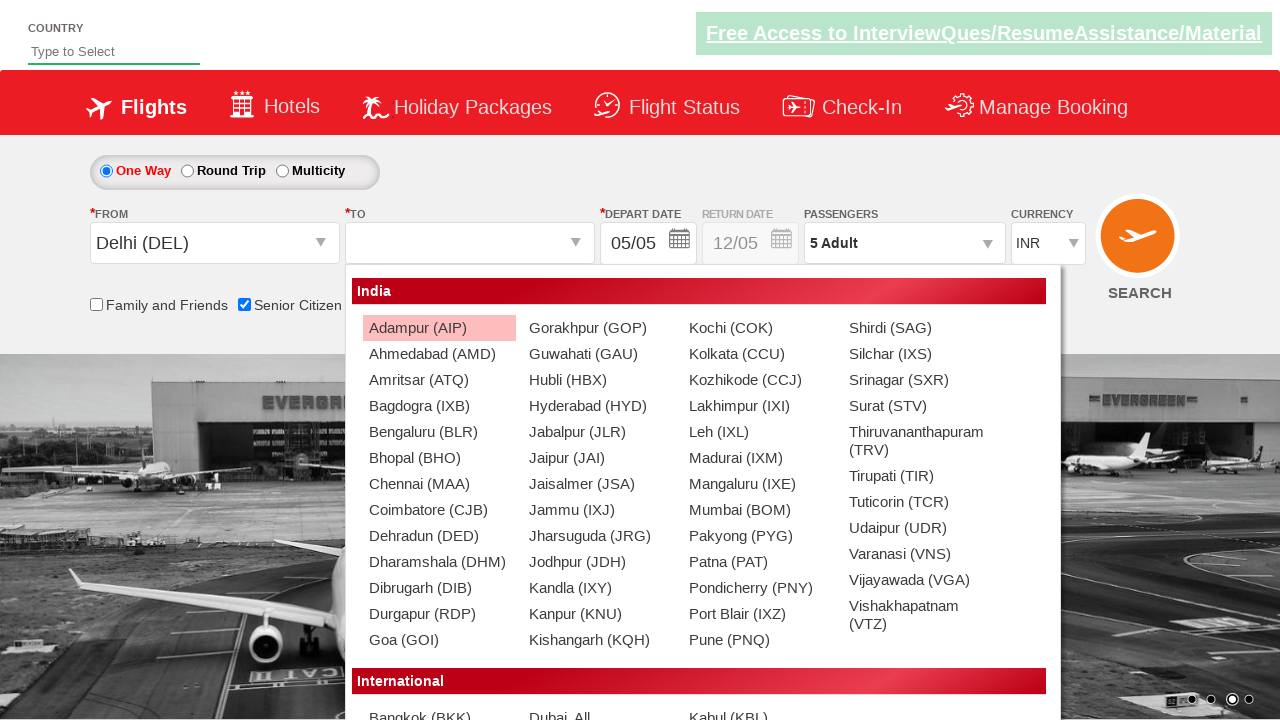

Selected Bangalore (BLR) as destination city at (439, 432) on div#ctl00_mainContent_ddl_destinationStation1_CTNR a[value='BLR']
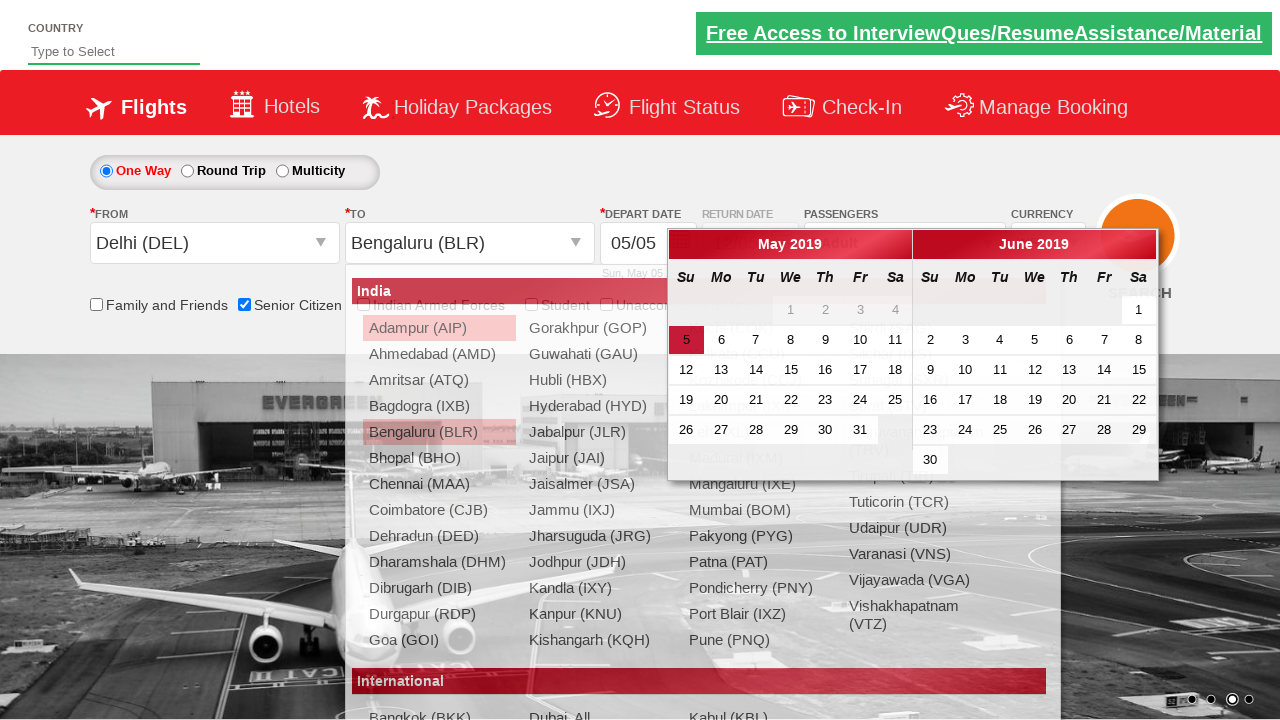

Clicked departure date picker at (648, 244) on #ctl00_mainContent_view_date1
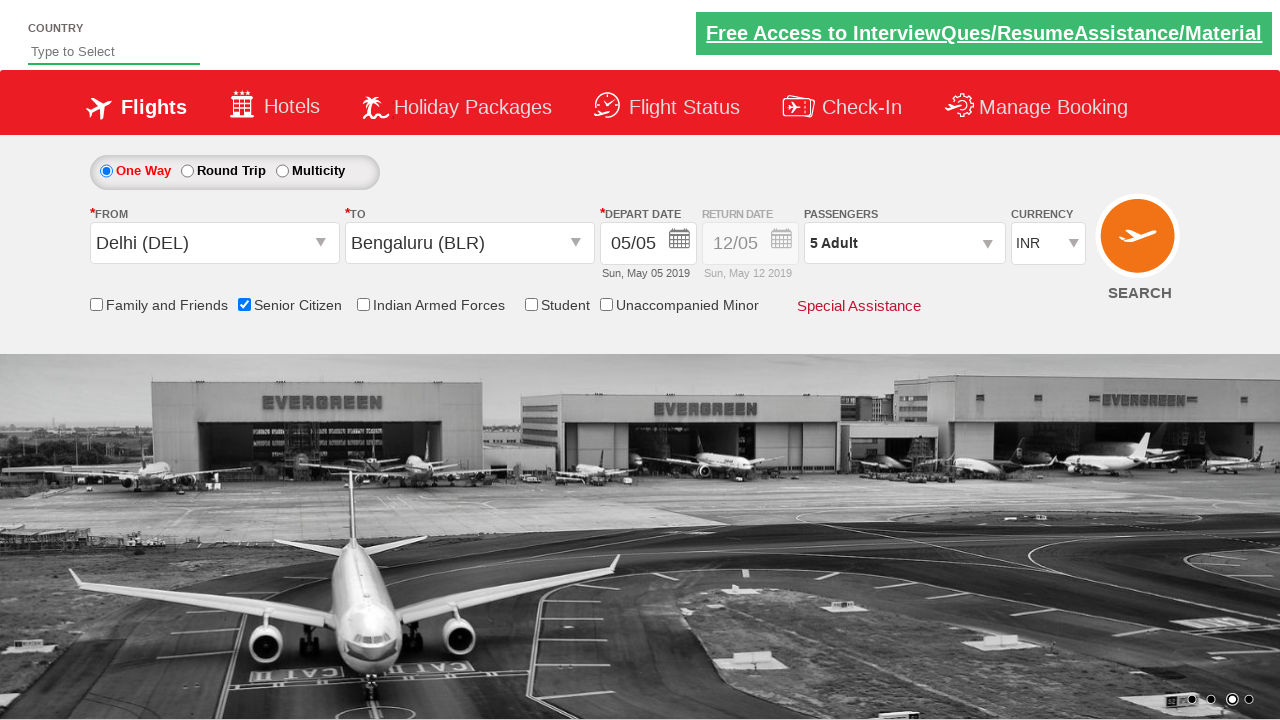

Selected 4th day as departure date at (756, 370) on div.ui-datepicker-group-first table tbody td[data-handler='selectDay'] a:text('4
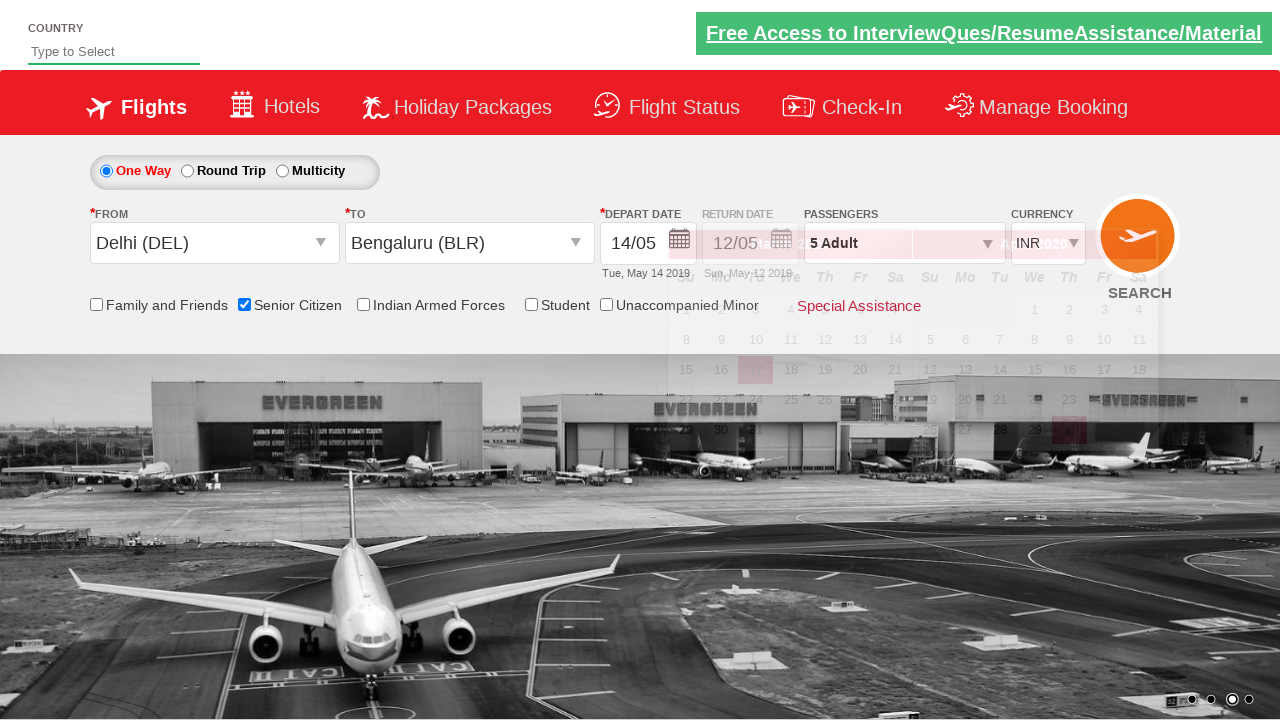

Retrieved return date clear button style attribute
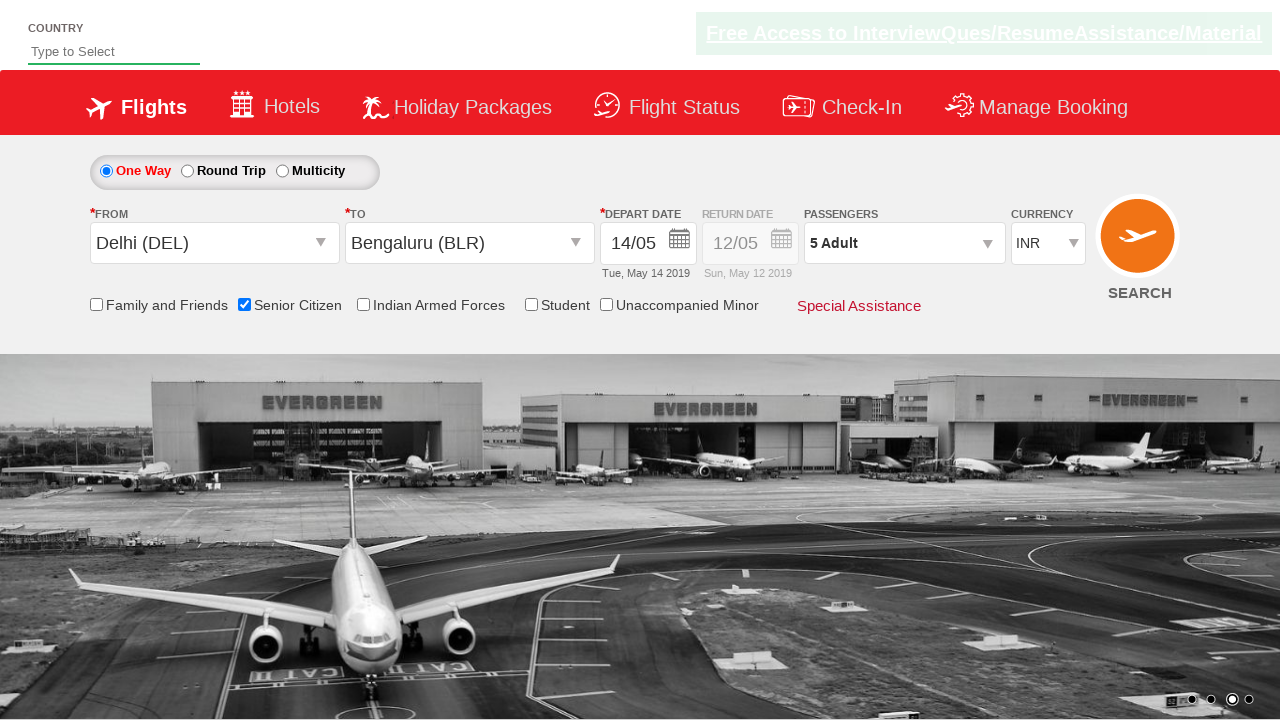

Verified return date clear button is hidden (one-way trip)
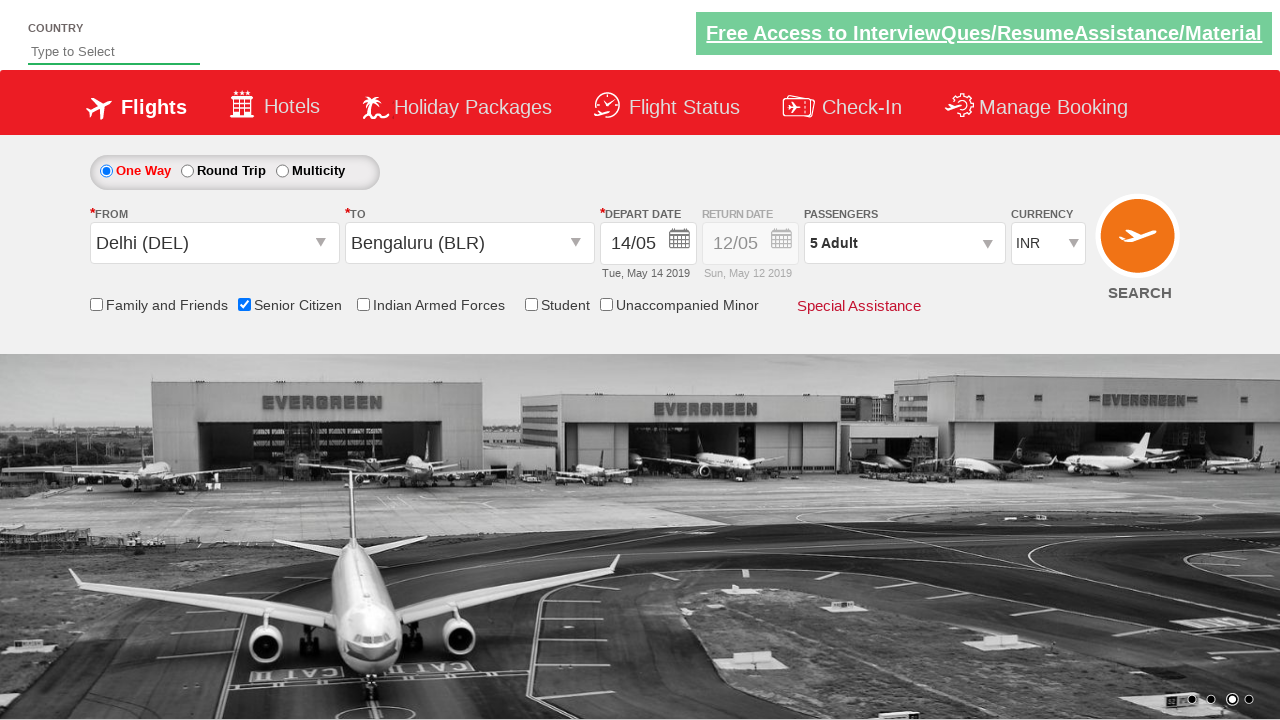

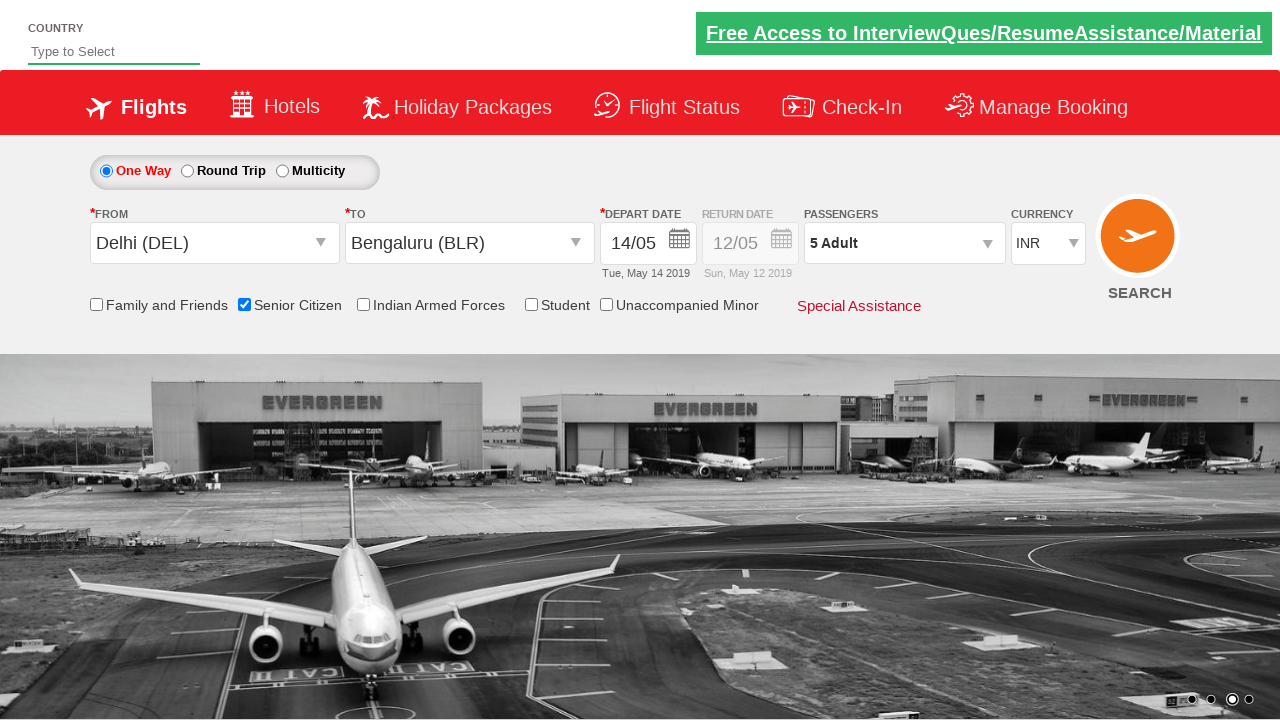